Tests JavaScript alert handling by triggering a confirmation dialog and dismissing it

Starting URL: https://the-internet.herokuapp.com/javascript_alerts

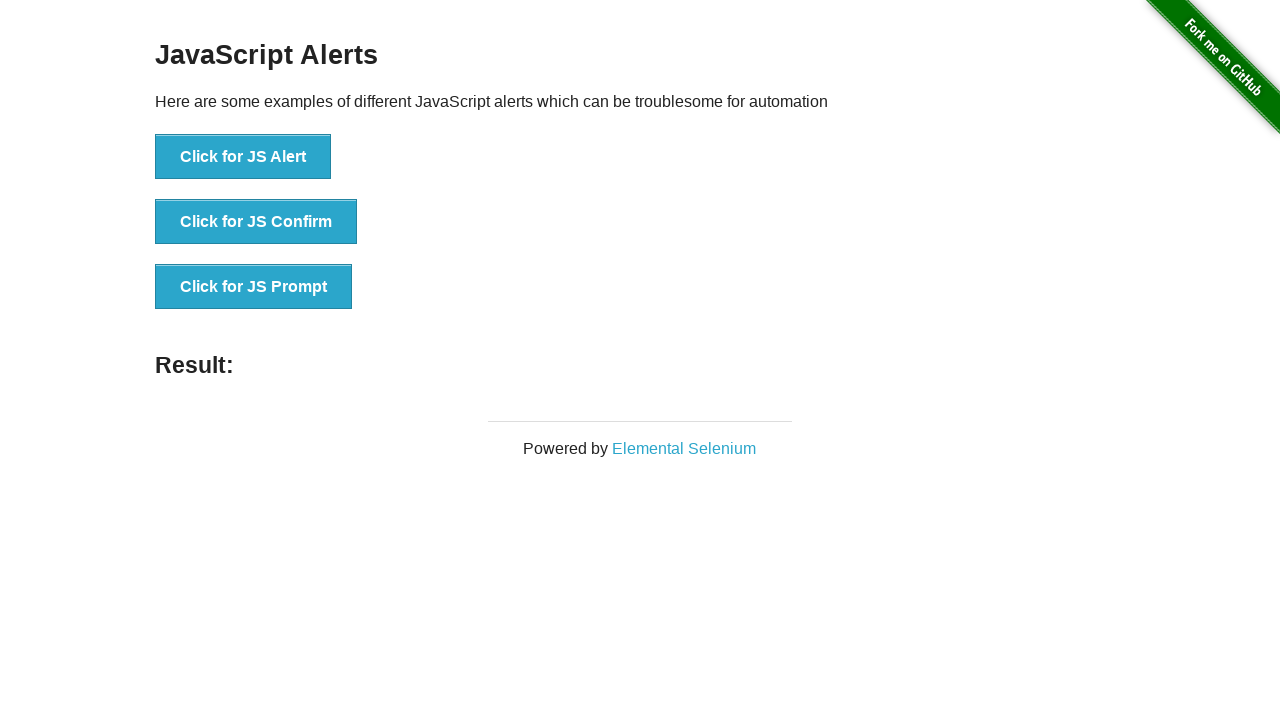

Clicked button to trigger JavaScript confirm dialog at (256, 222) on xpath=.//*[@id='content']/div/ul/li[2]/button
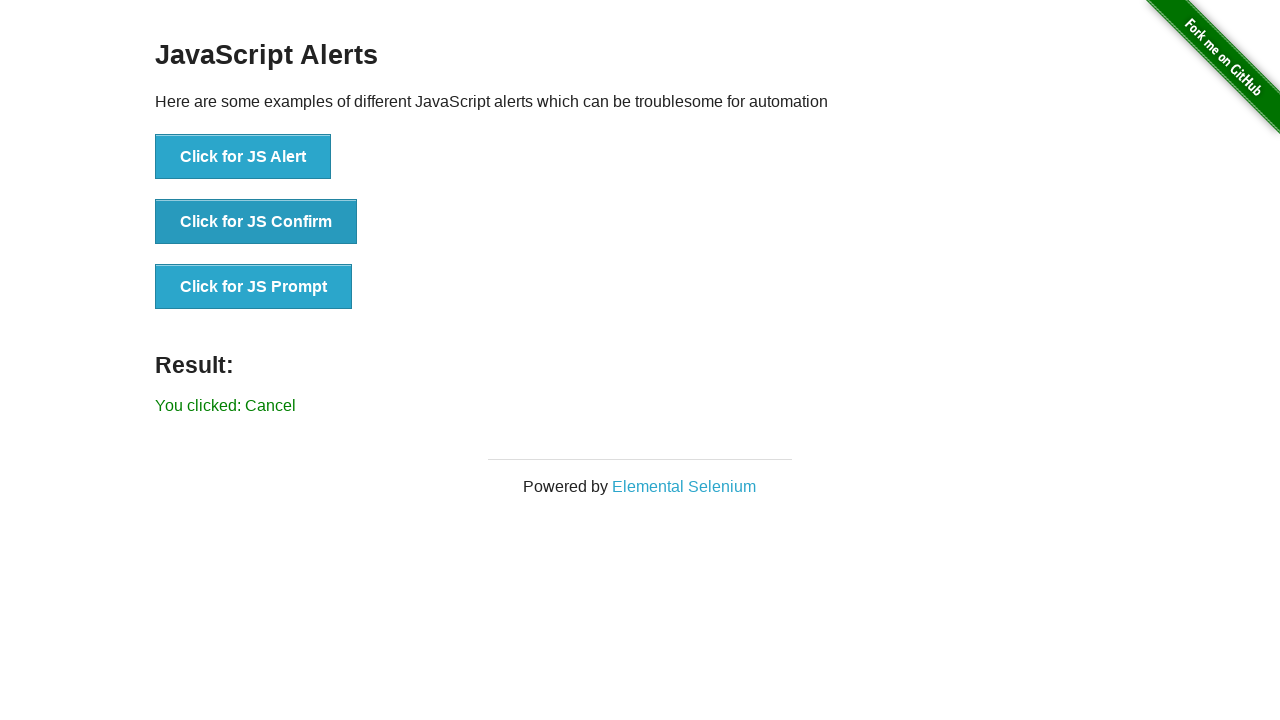

Set up dialog handler to dismiss confirmation dialog
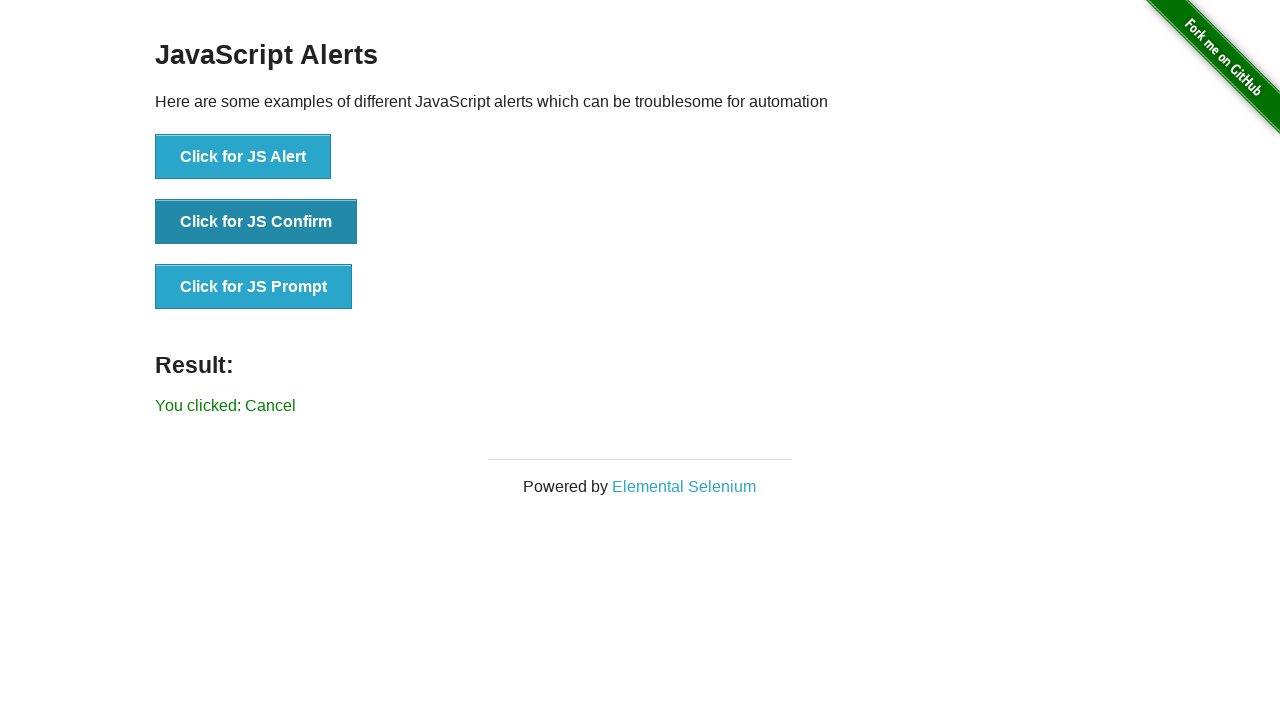

Clicked button again to verify dialog dismissal handling at (256, 222) on xpath=.//*[@id='content']/div/ul/li[2]/button
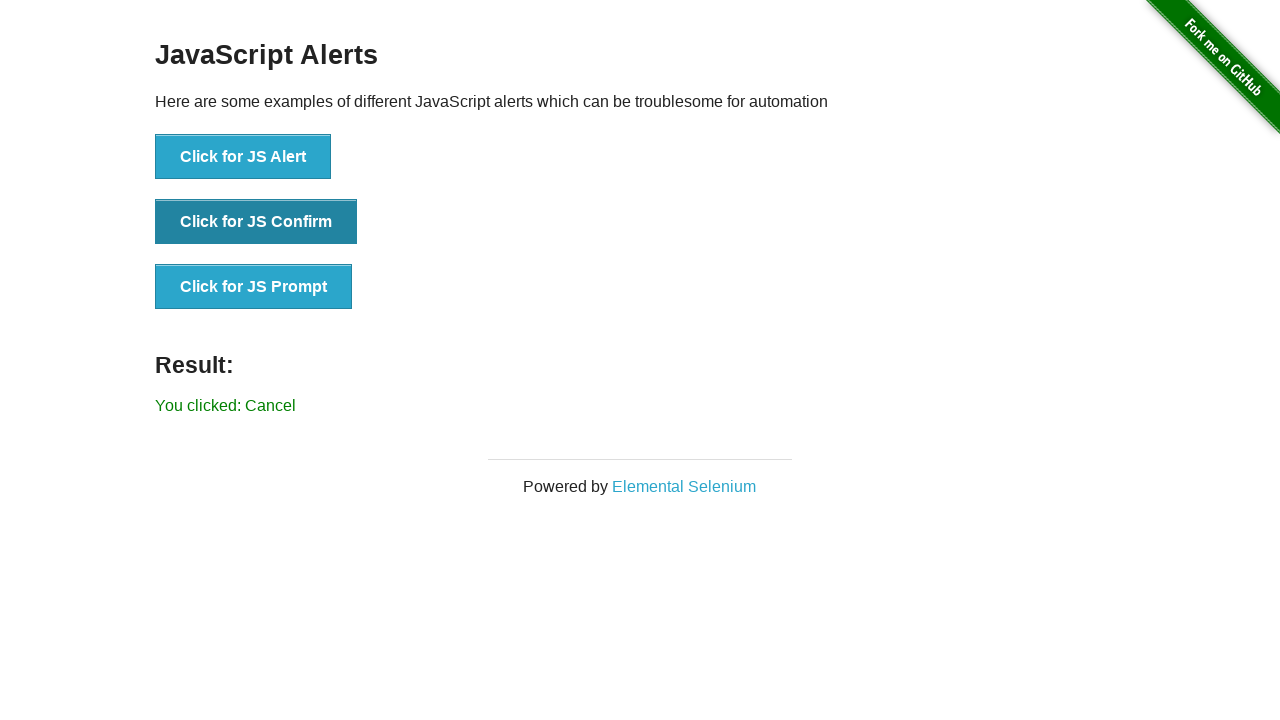

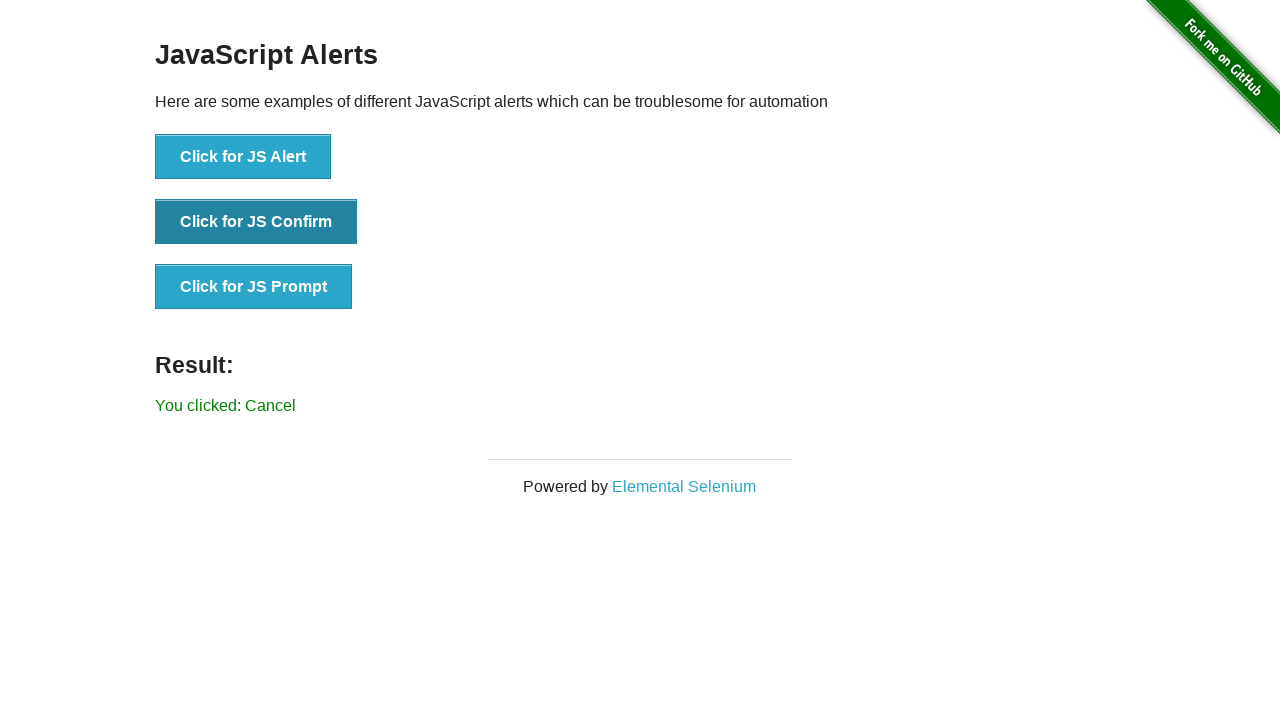